Tests the subscription functionality on the homepage by scrolling to the footer, entering an email address in the subscription form, and verifying the success message appears.

Starting URL: http://automationexercise.com

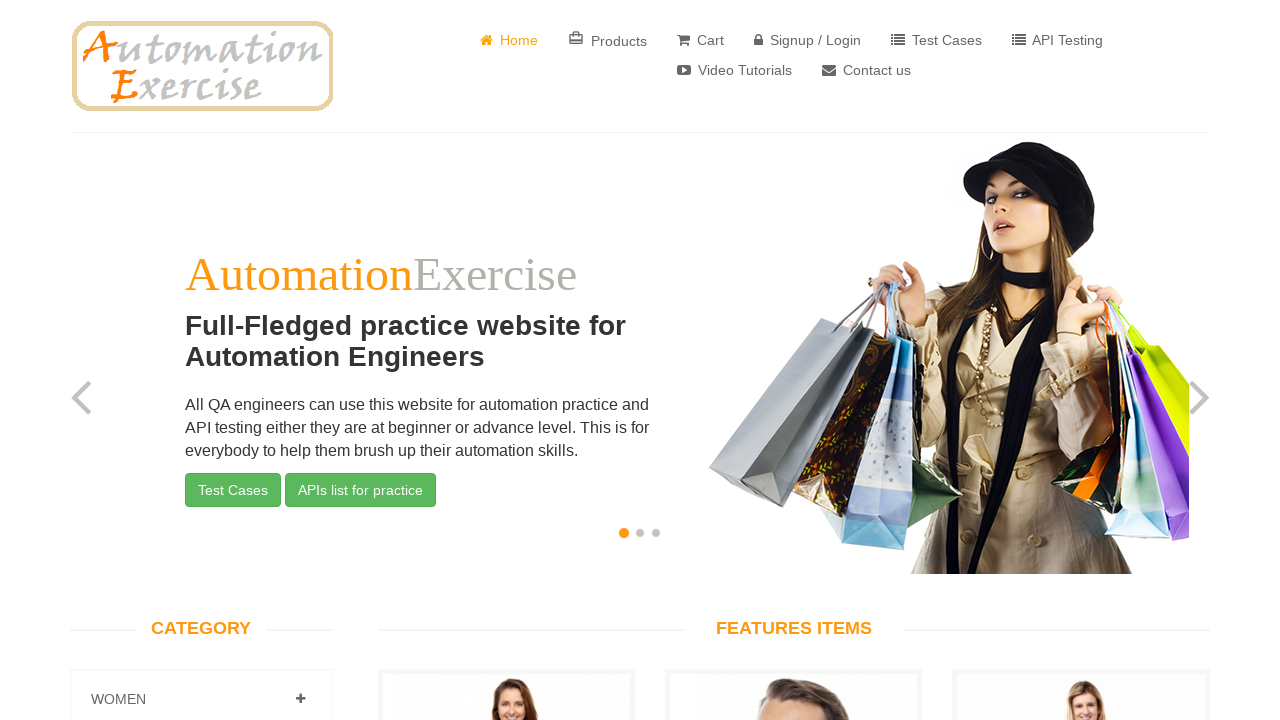

Verified page title contains 'Automation Exercise'
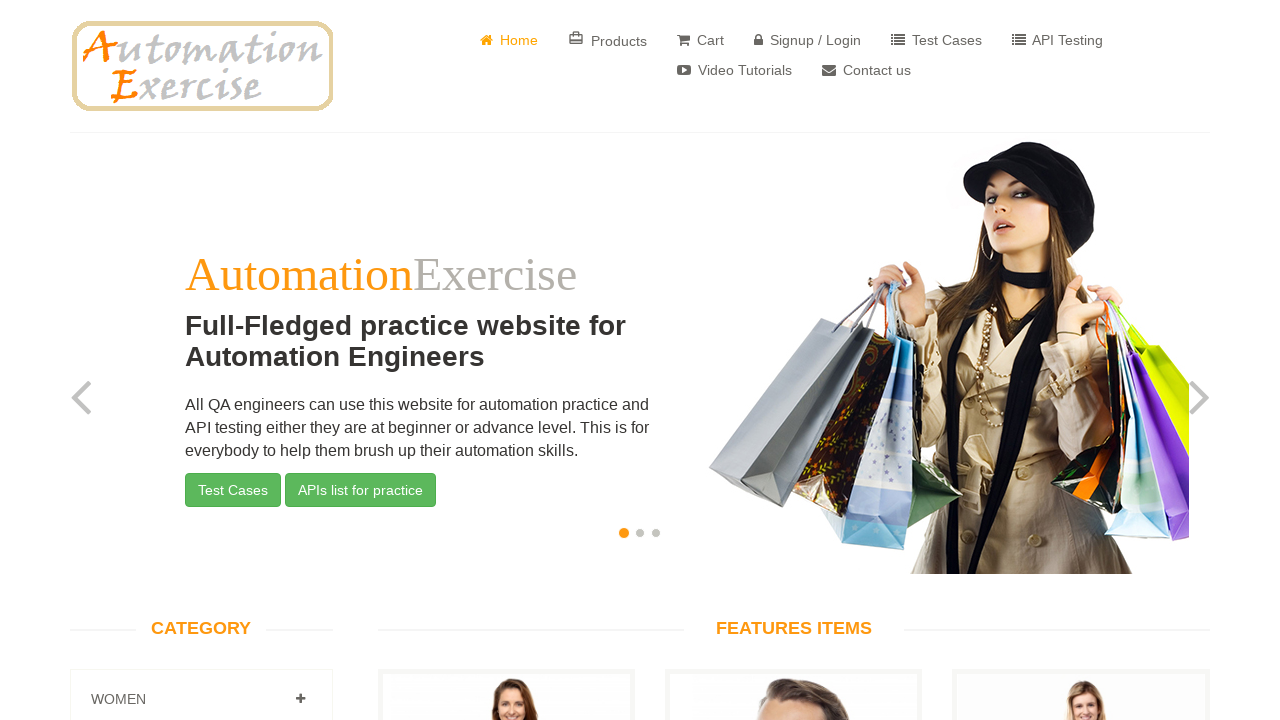

Scrolled to footer section
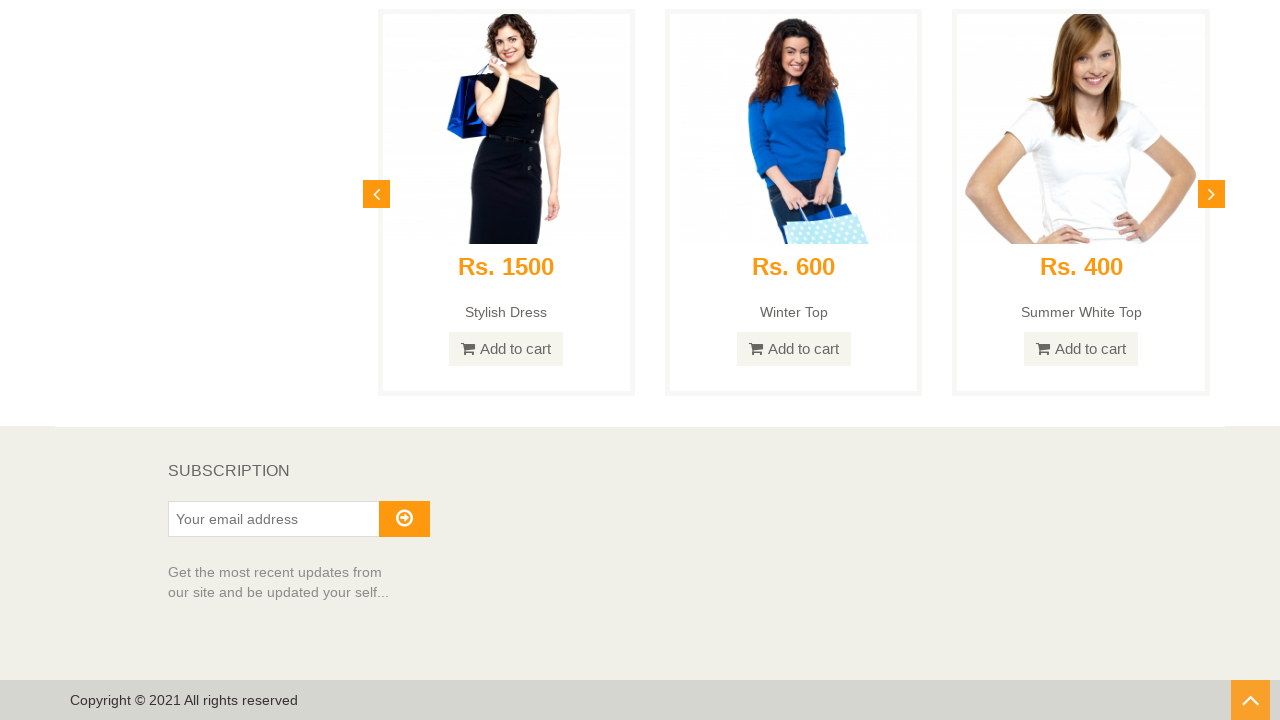

Verified SUBSCRIPTION heading is visible
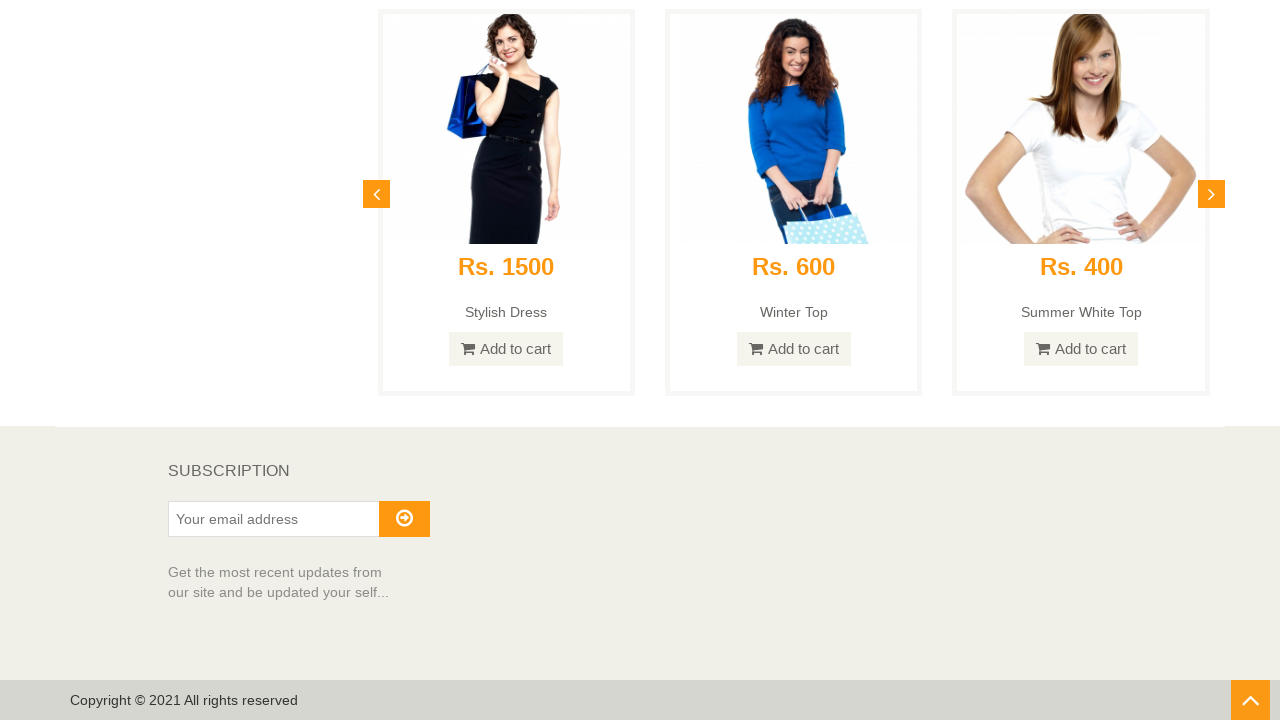

Entered email address 'subscriber_test@example.com' in subscription field on #susbscribe_email
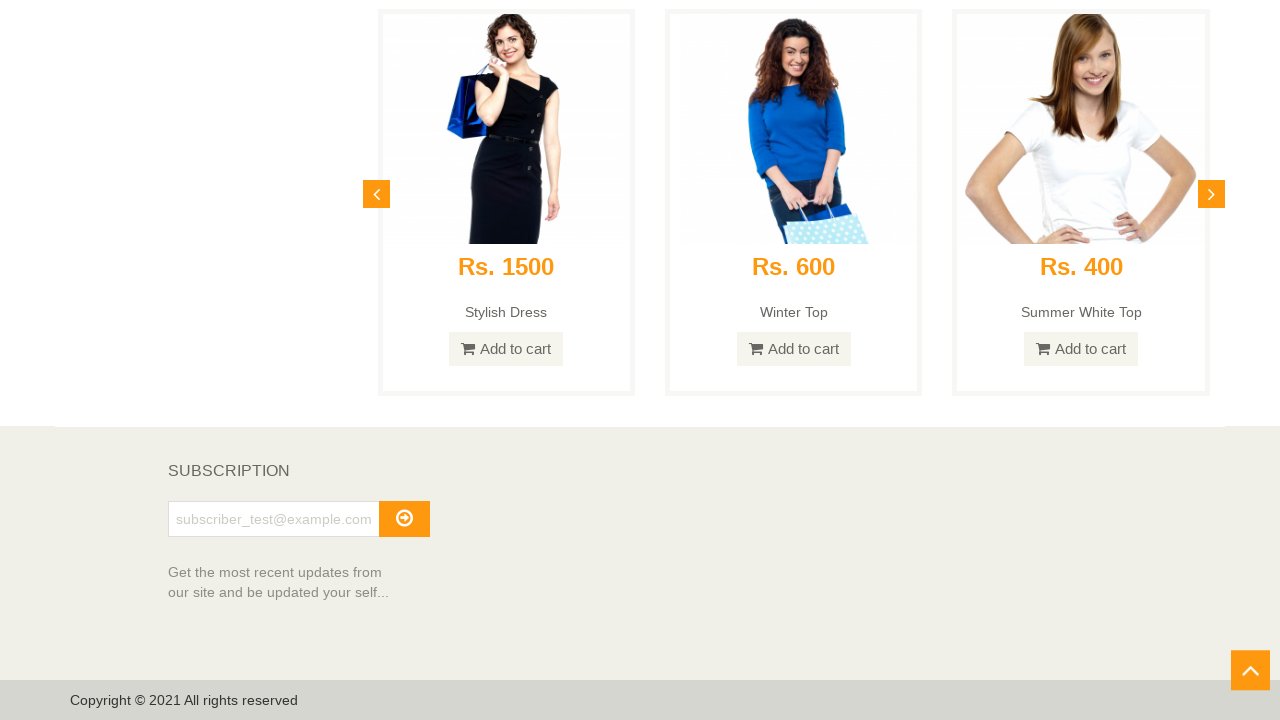

Clicked subscribe button at (404, 519) on #subscribe
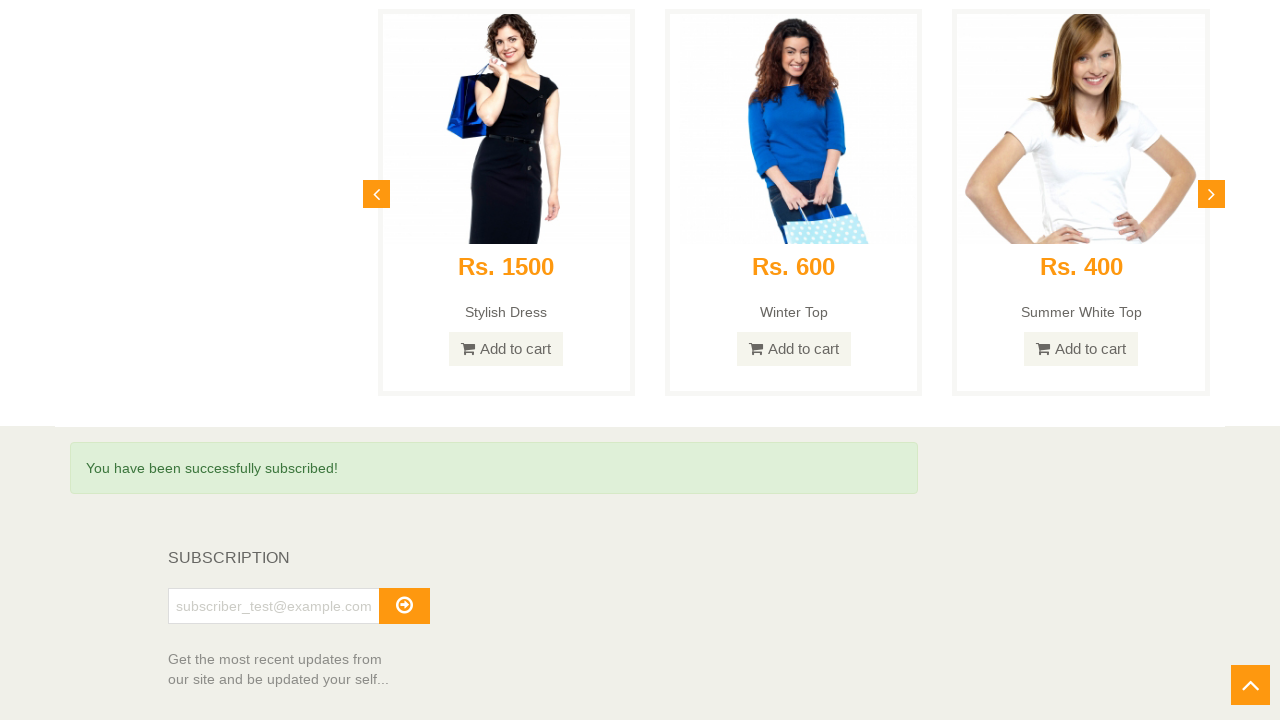

Verified success message appeared after subscription
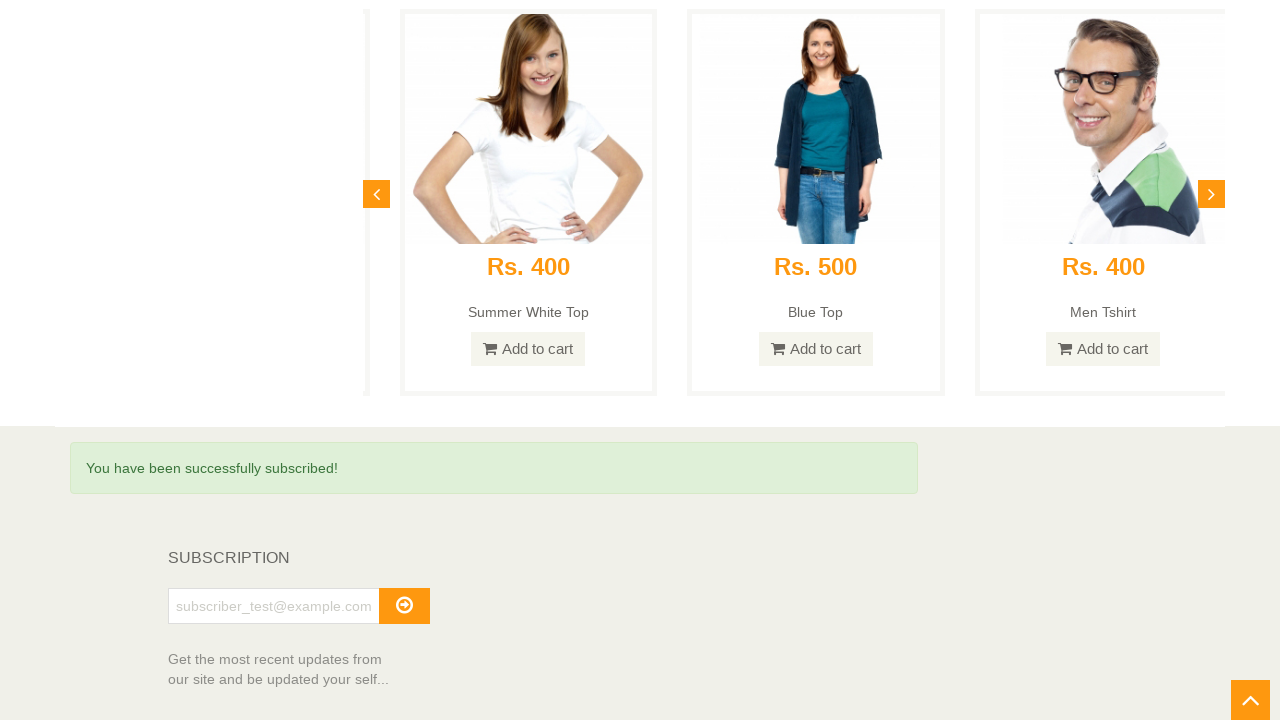

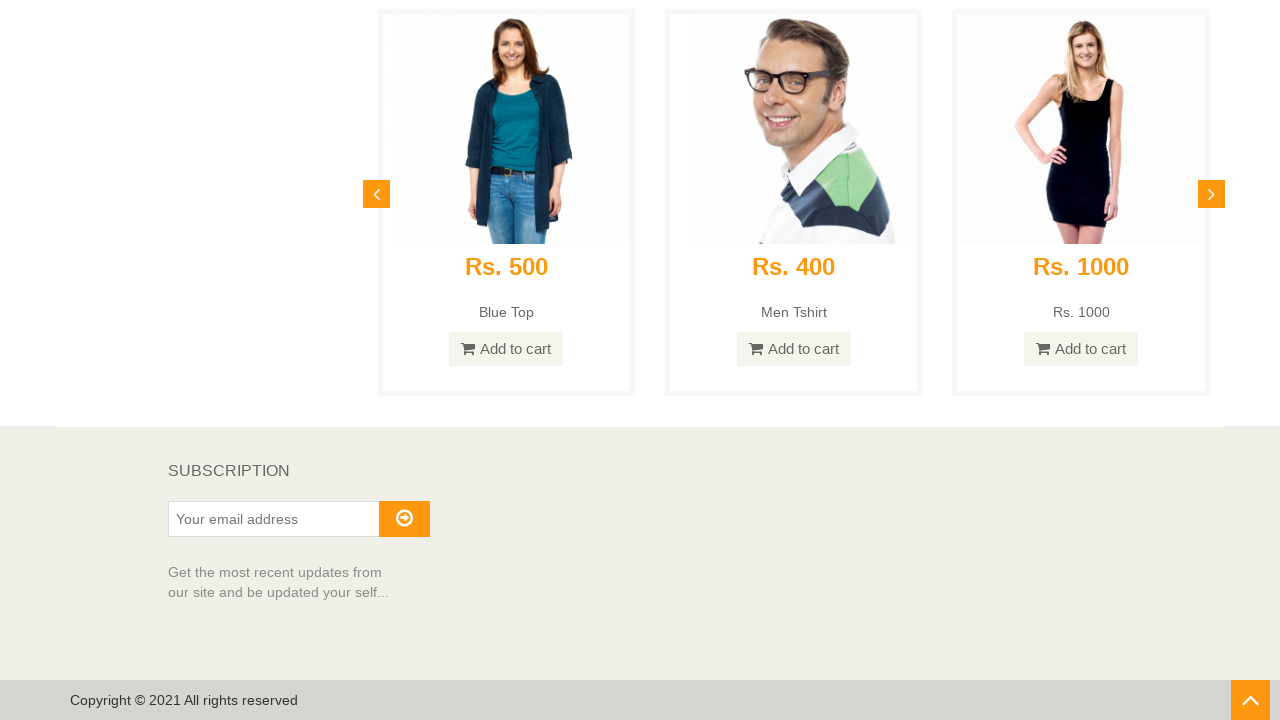